Tests checkbox functionality on a practice automation page by verifying initial unchecked state, clicking the checkbox, and verifying it becomes checked

Starting URL: https://rahulshettyacademy.com/AutomationPractice/

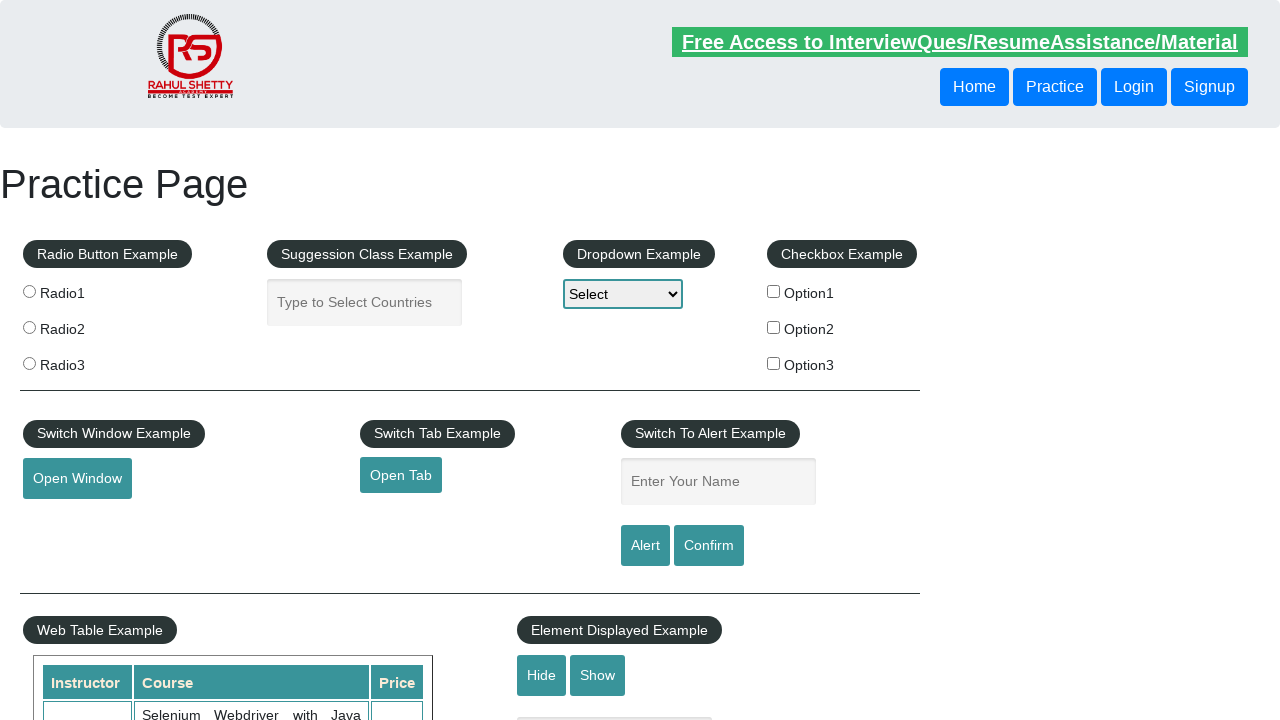

Navigated to AutomationPractice page
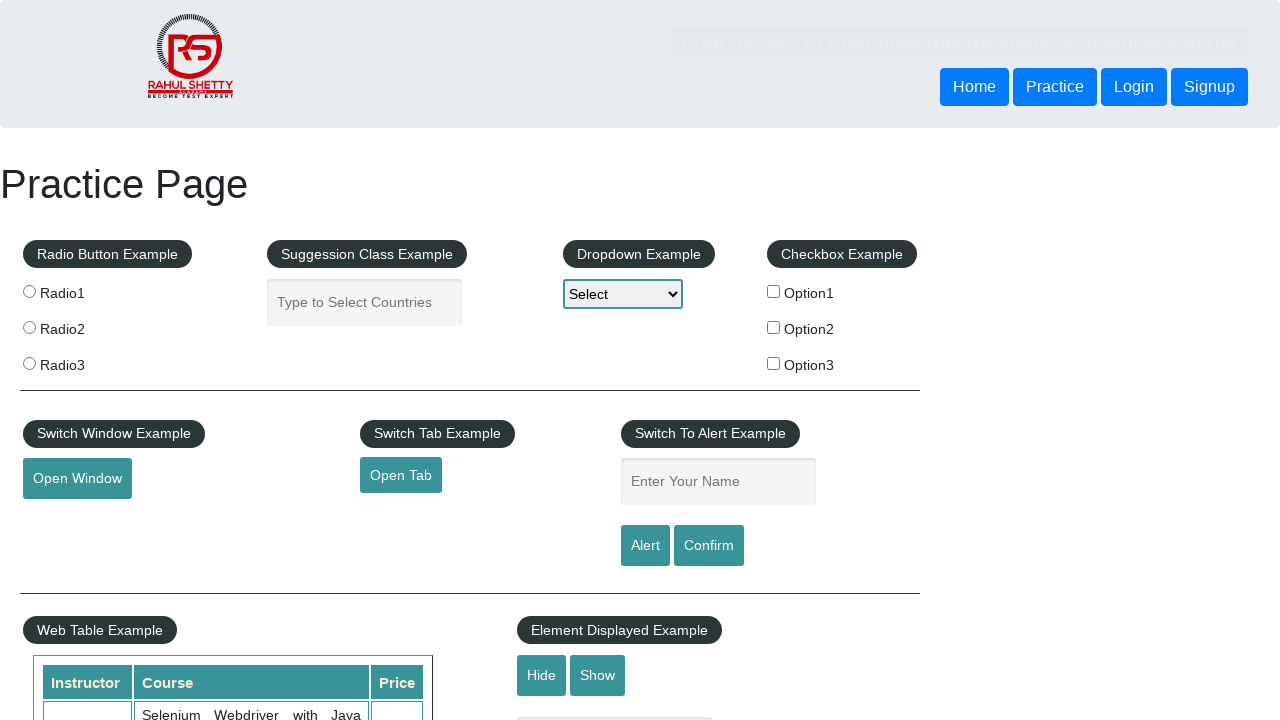

Located checkbox element
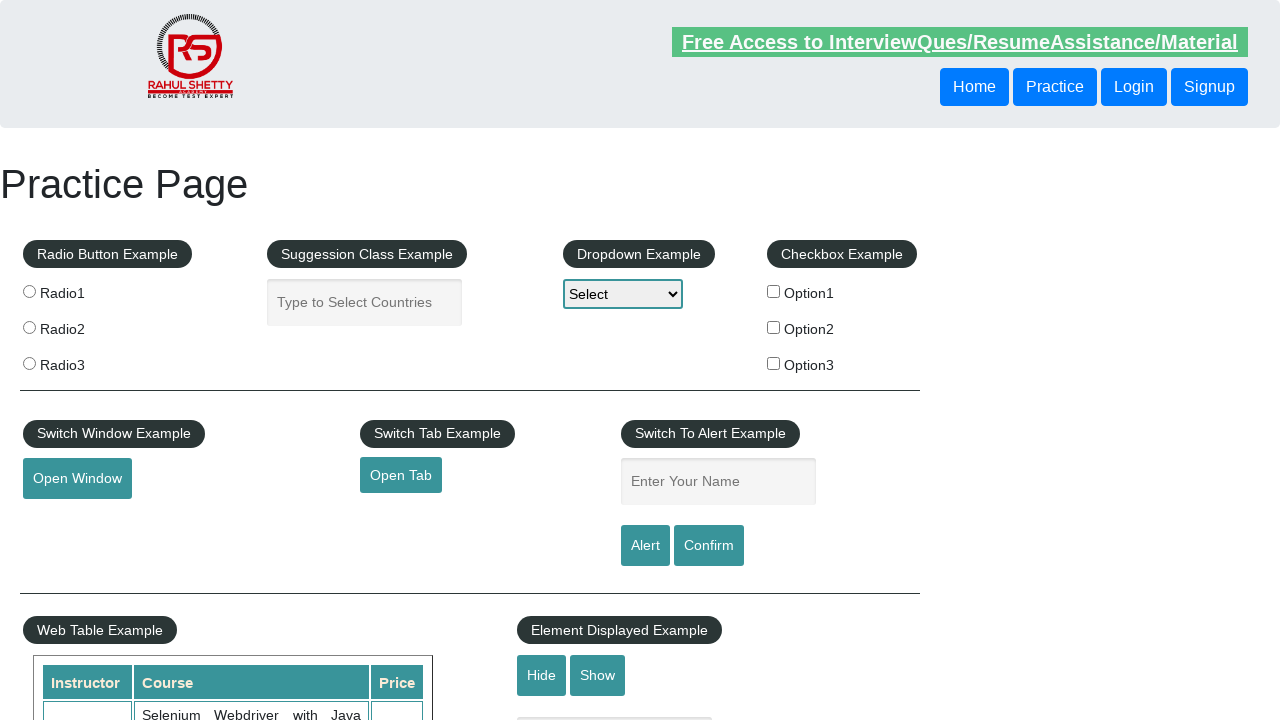

Verified checkbox is initially unchecked
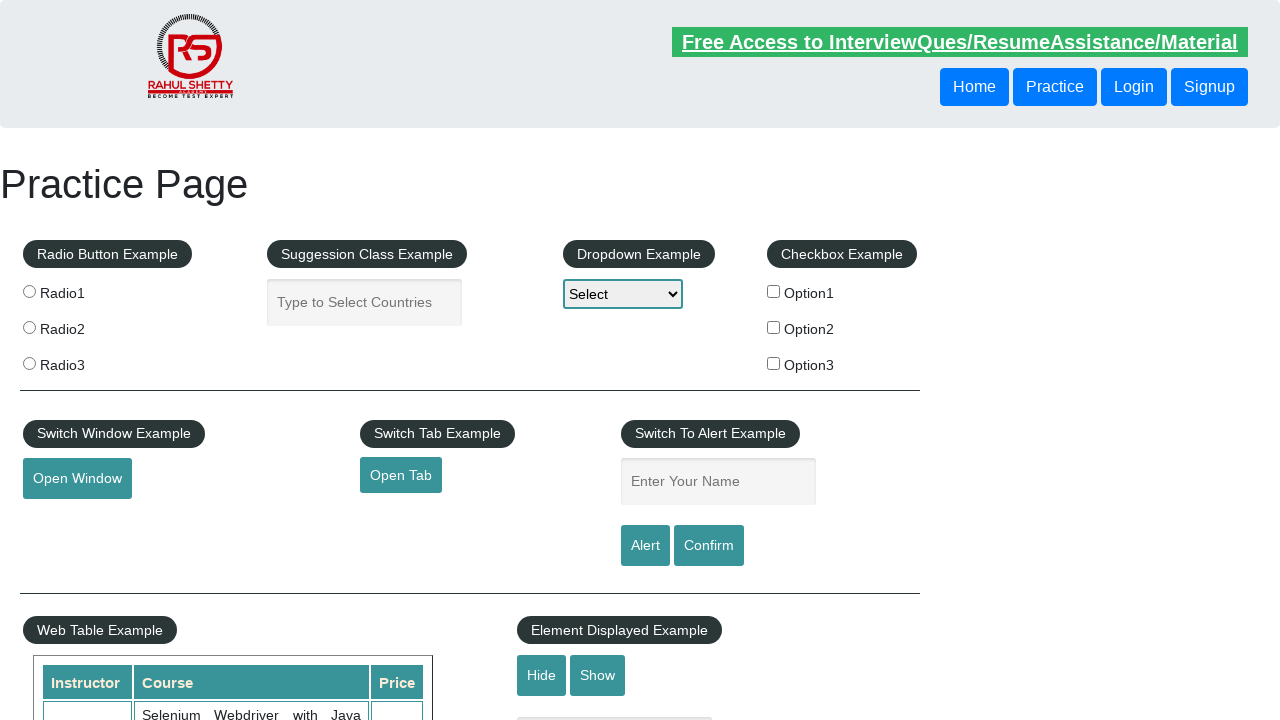

Clicked checkbox to select it at (774, 291) on #checkBoxOption1
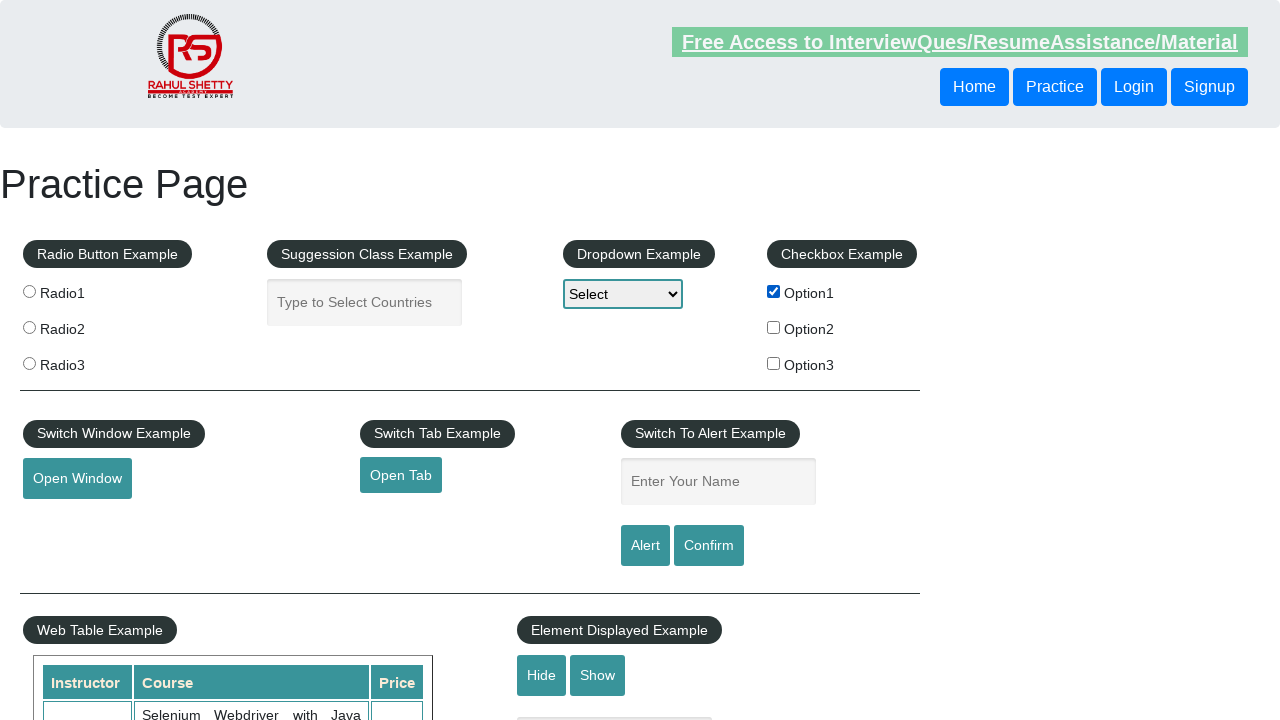

Verified checkbox is now checked
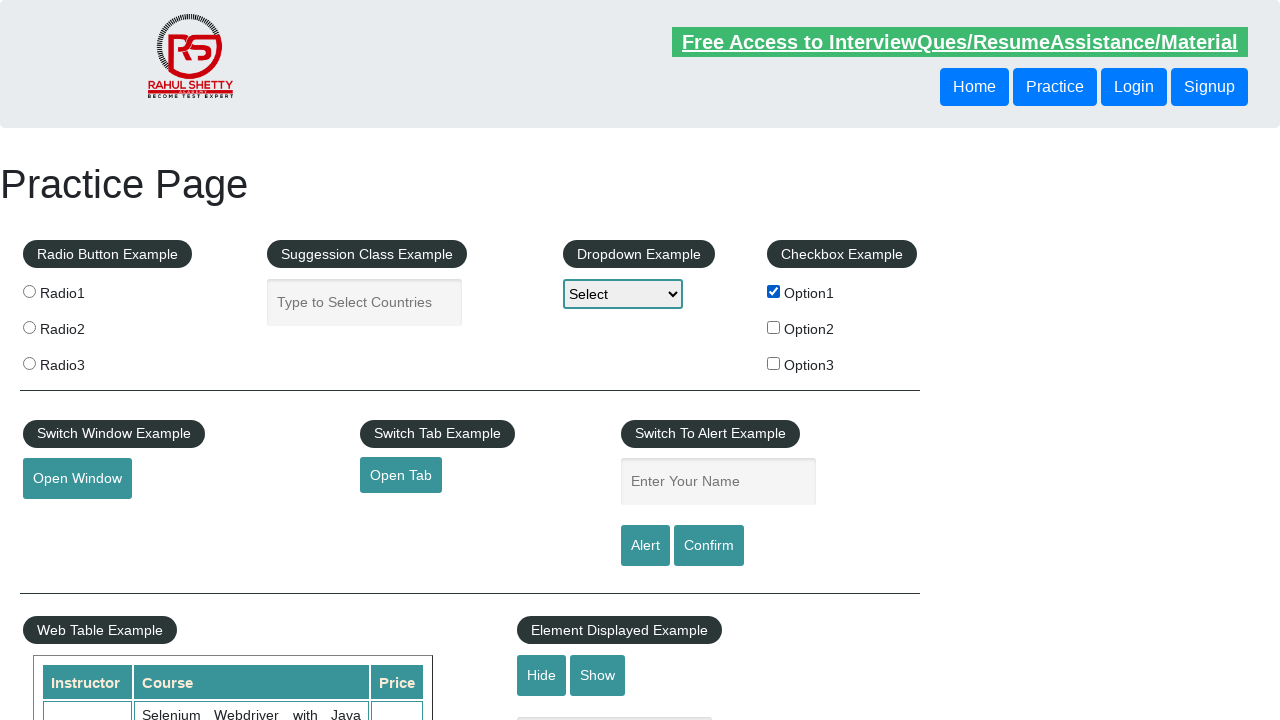

Counted total checkboxes on page: 3
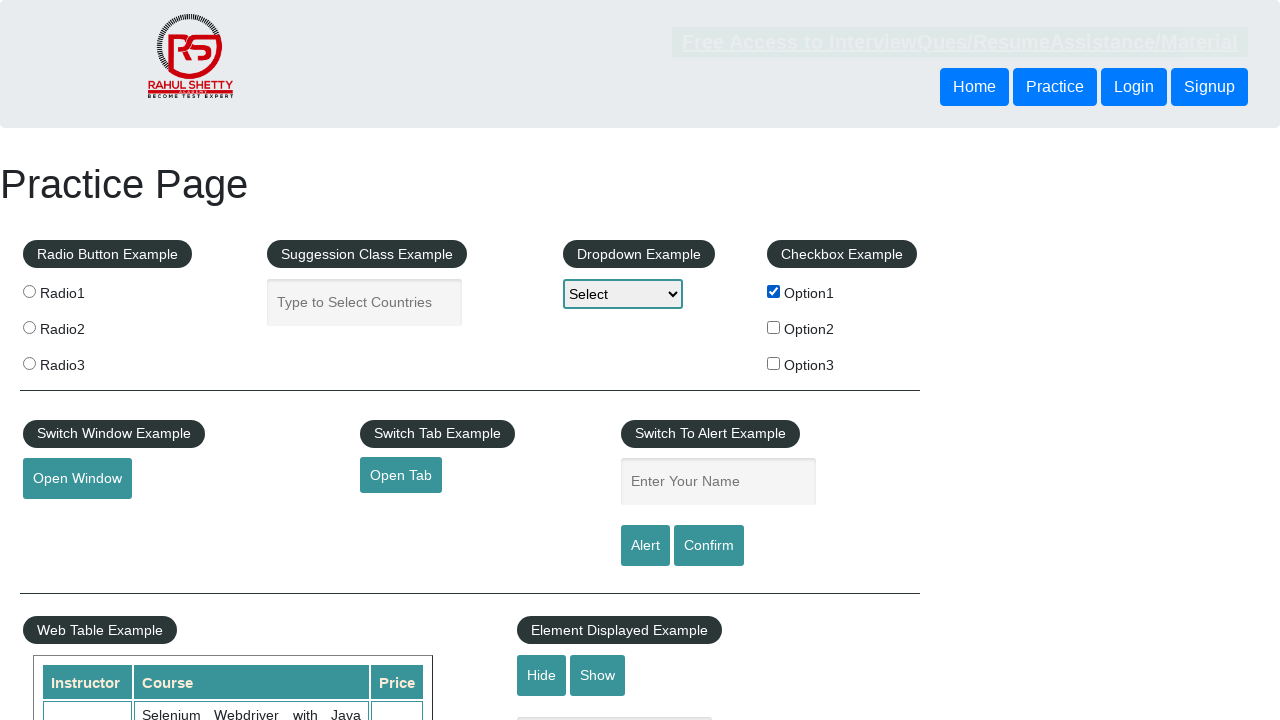

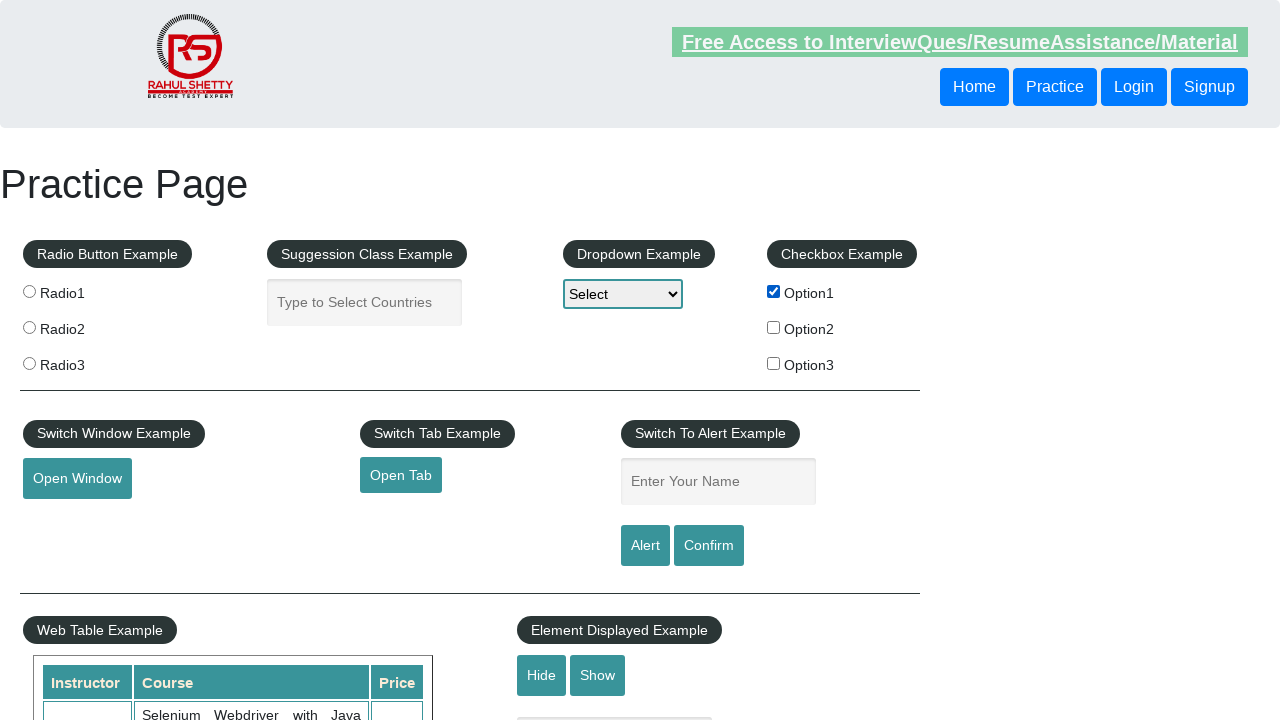